Tests the enable/disable state of a date field by clicking a radio button and verifying the style attribute changes

Starting URL: https://rahulshettyacademy.com/dropdownsPractise/

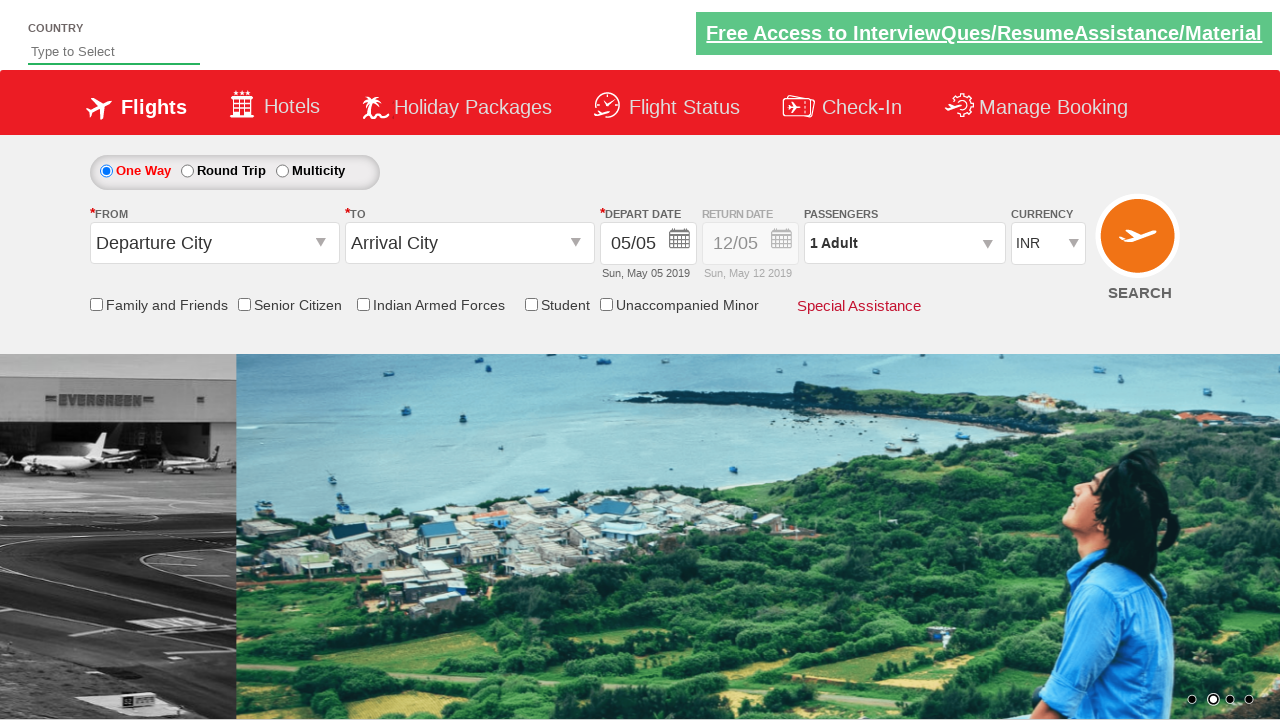

Navigated to https://rahulshettyacademy.com/dropdownsPractise/
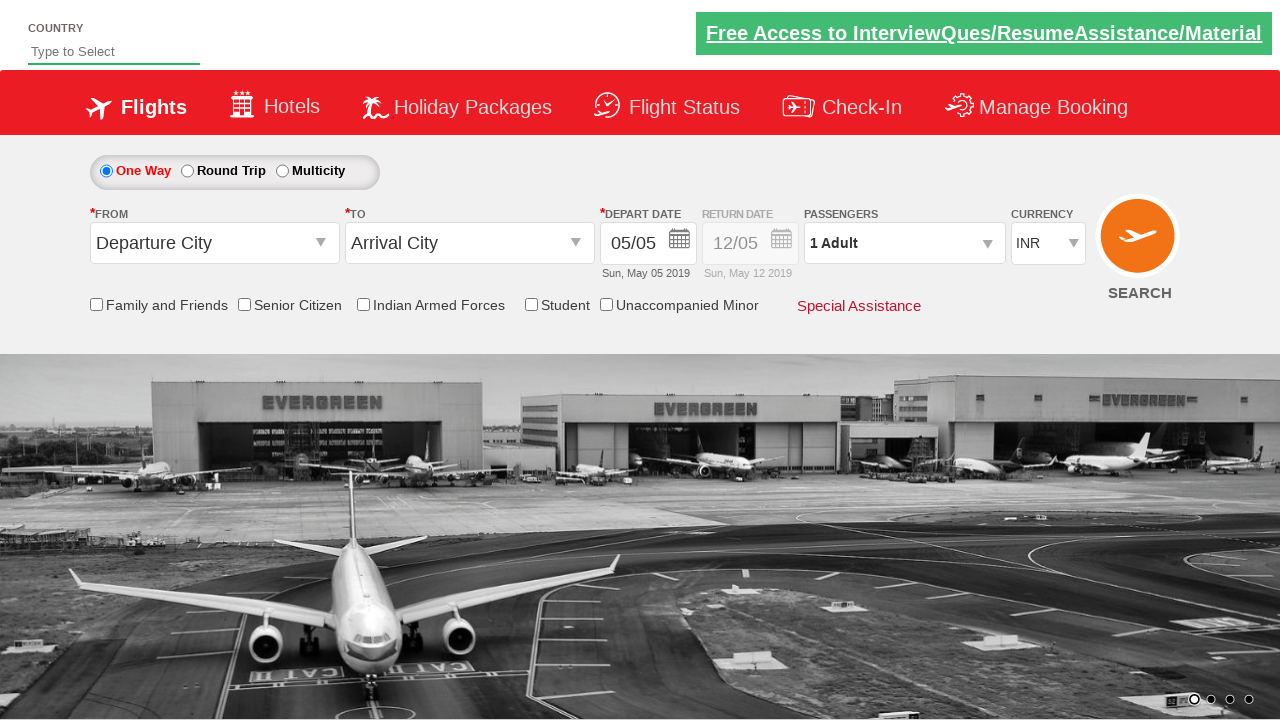

Retrieved initial style attribute of date field container
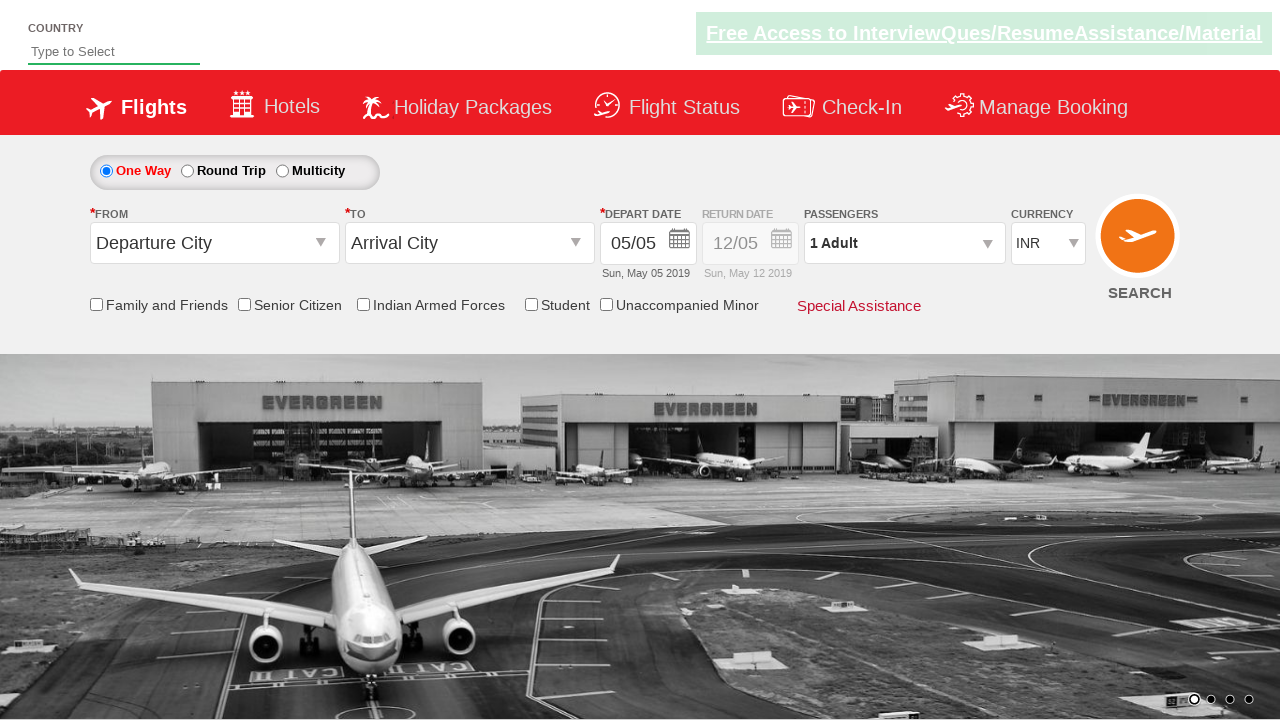

Clicked round trip radio button to enable date field at (187, 171) on #ctl00_mainContent_rbtnl_Trip_1
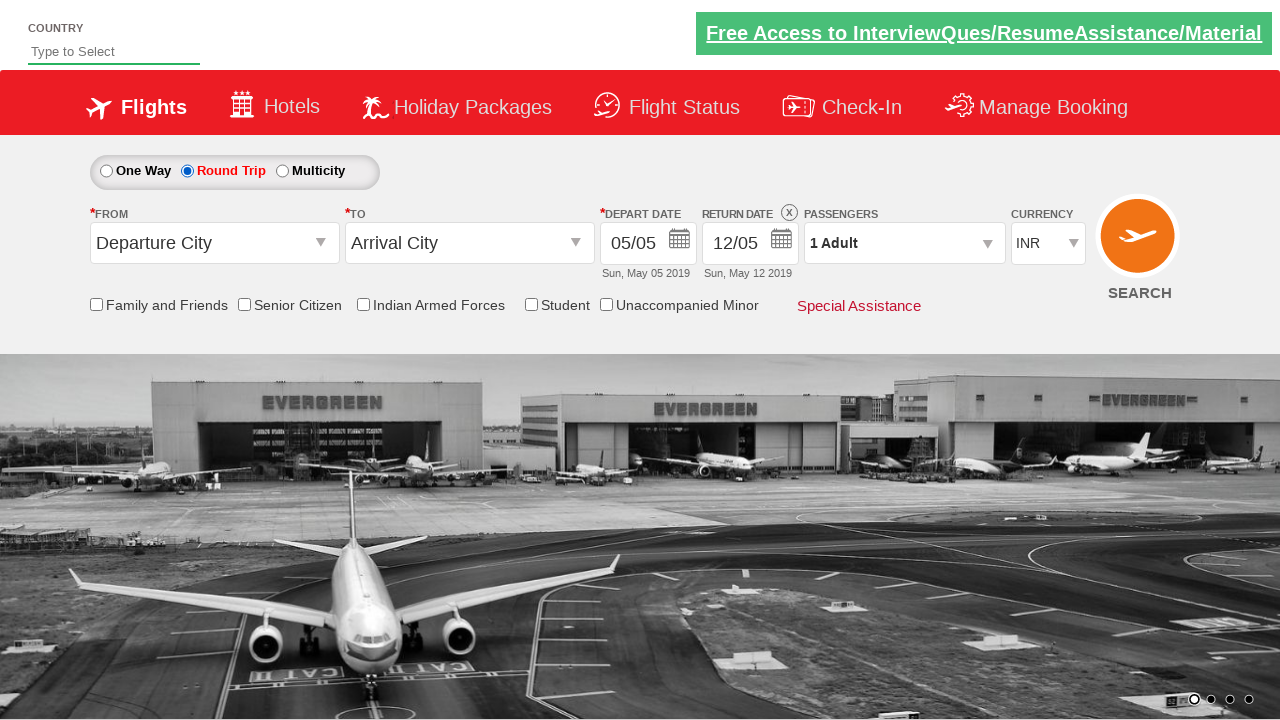

Retrieved updated style attribute of date field container after clicking round trip
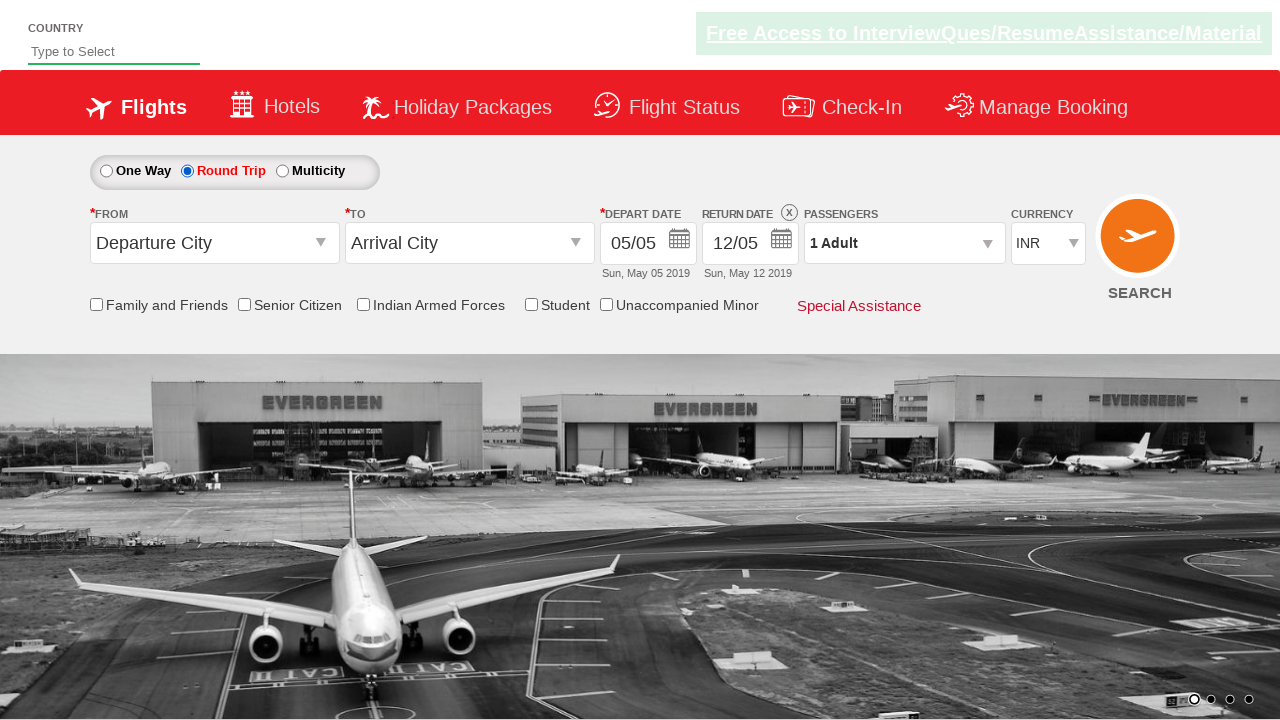

Verified that date field is enabled - opacity changed from disabled state
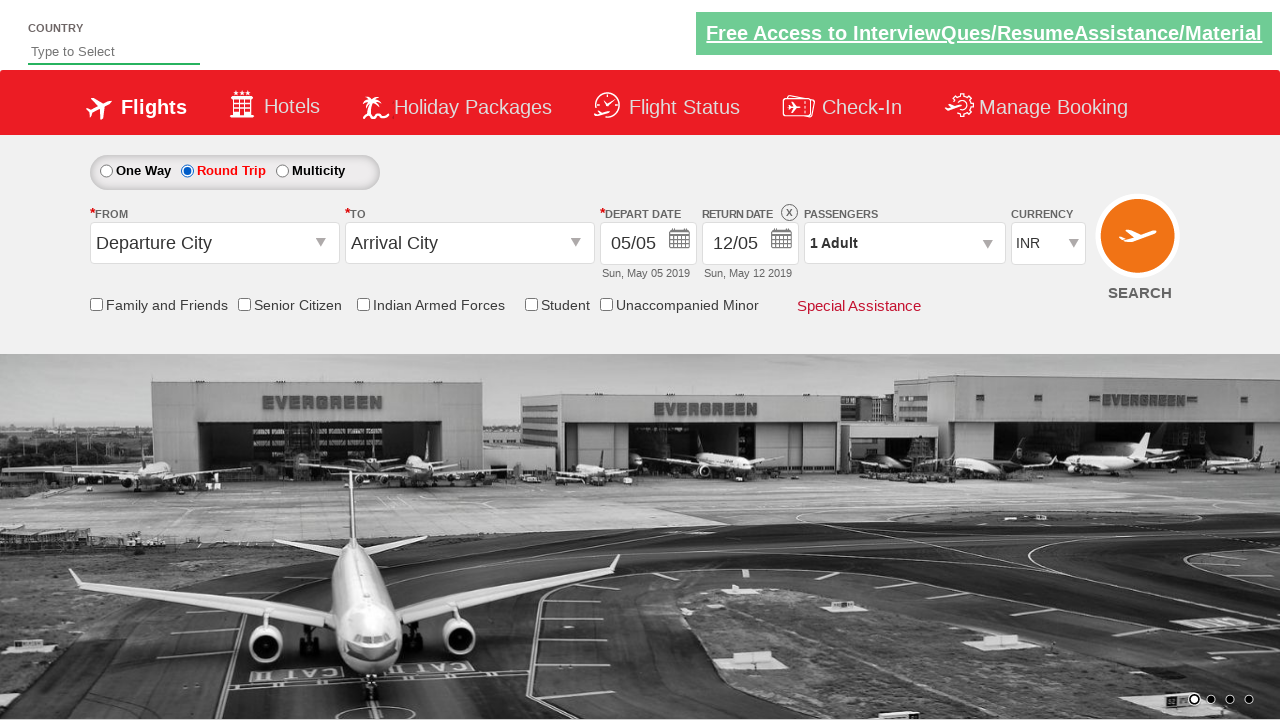

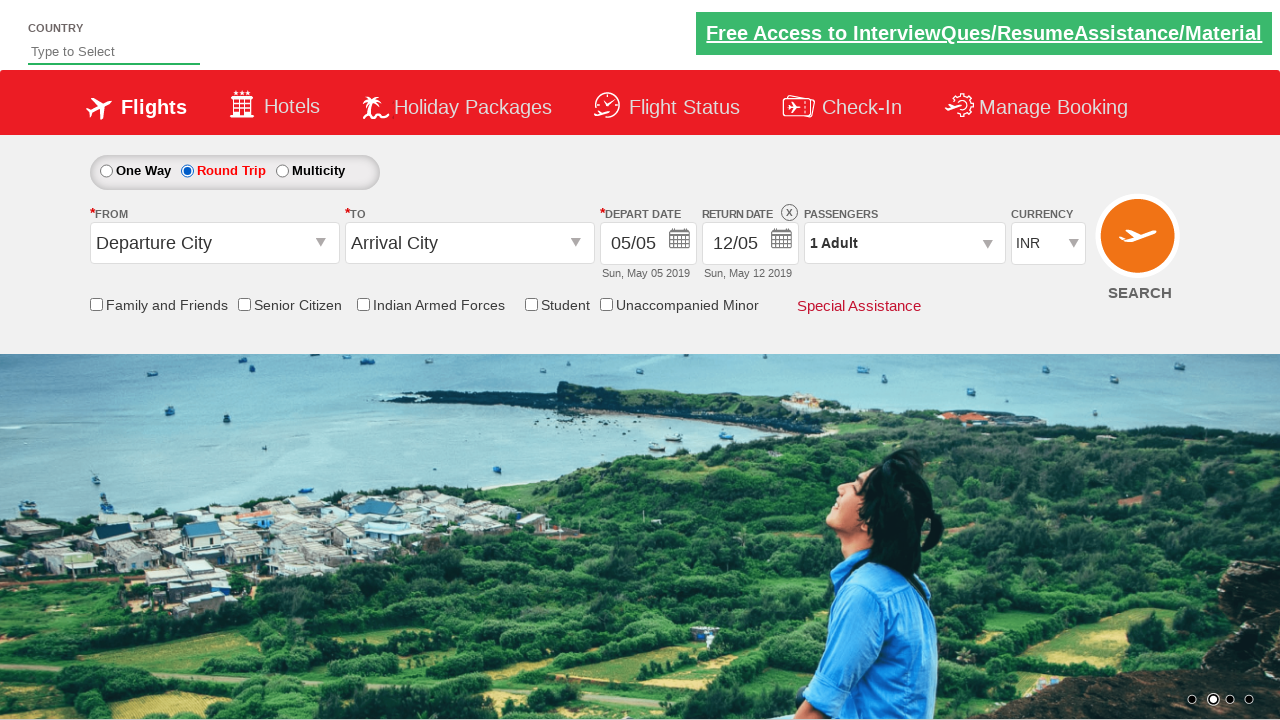